Tests an end-to-end flight booking form by selecting origin and destination airports, choosing departure and return dates, adjusting passenger count, selecting currency, checking a checkbox, and submitting the search.

Starting URL: https://rahulshettyacademy.com/dropdownsPractise/

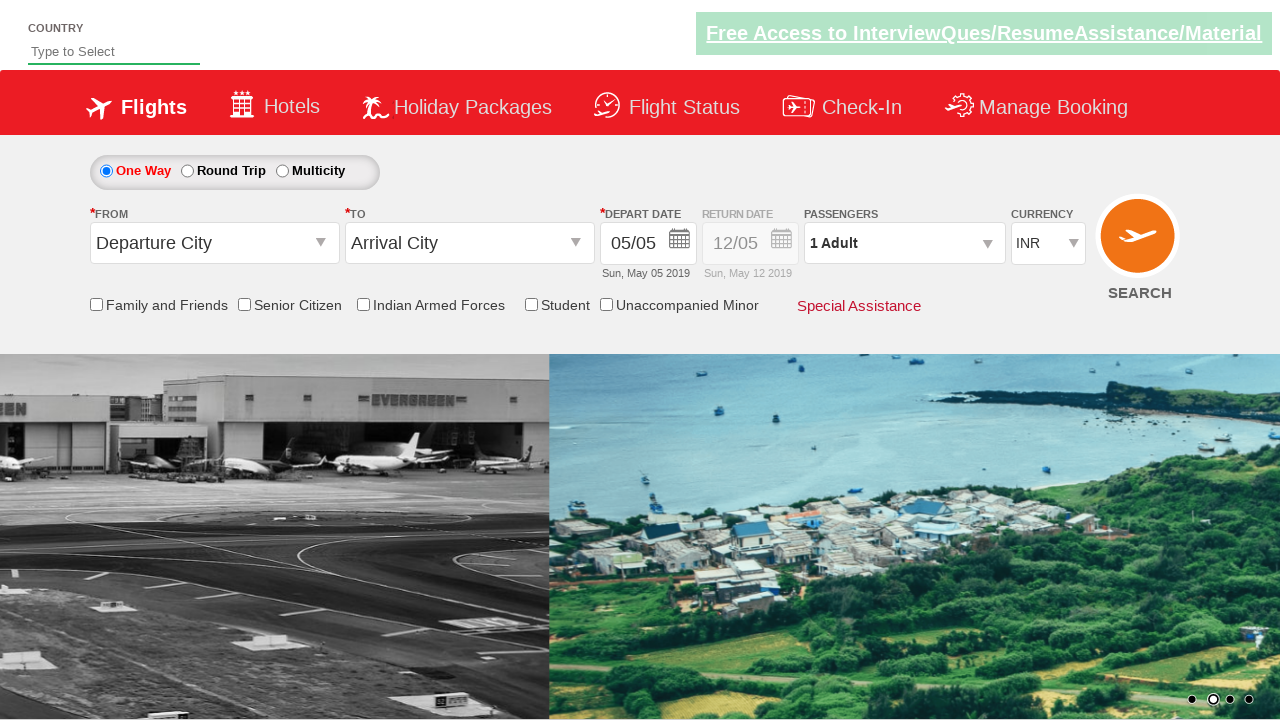

Clicked origin station dropdown to open airport selection at (214, 243) on #ctl00_mainContent_ddl_originStation1_CTXT
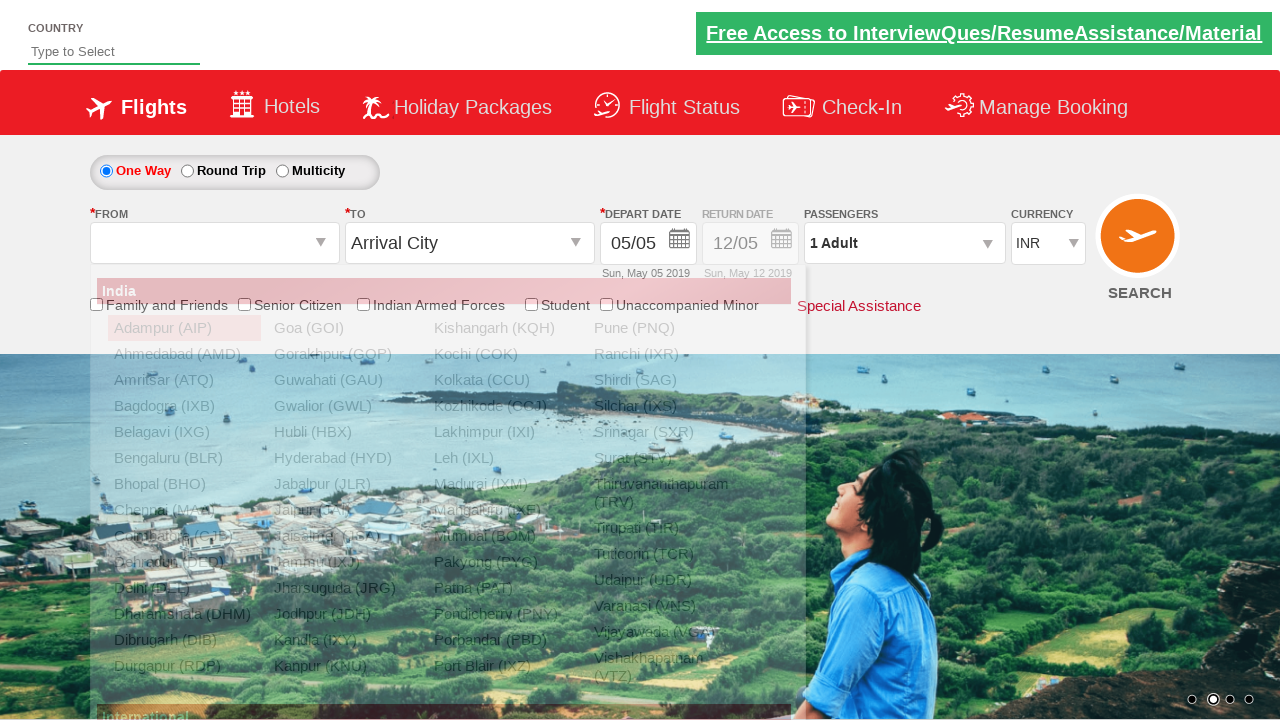

Waited for origin dropdown to fully load
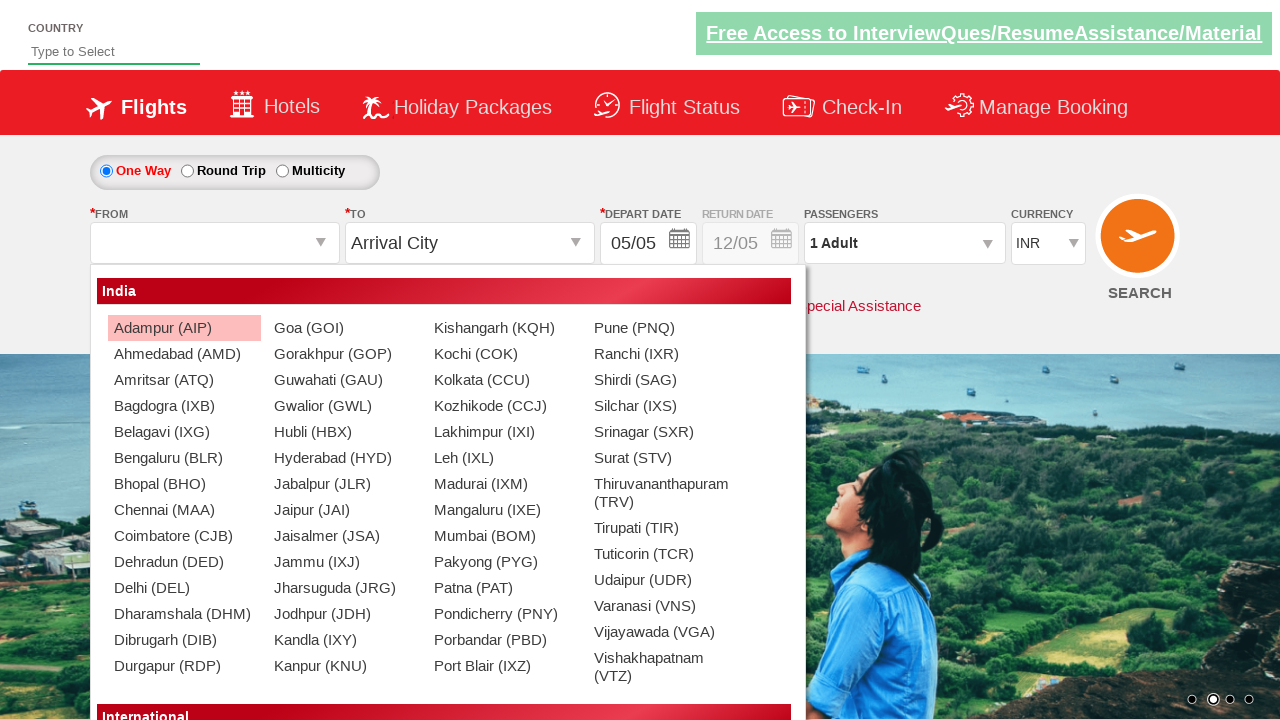

Selected BHO (Bhopal) as origin airport at (184, 484) on xpath=//div[@id='glsctl00_mainContent_ddl_originStation1_CTNR']//a[@value='BHO']
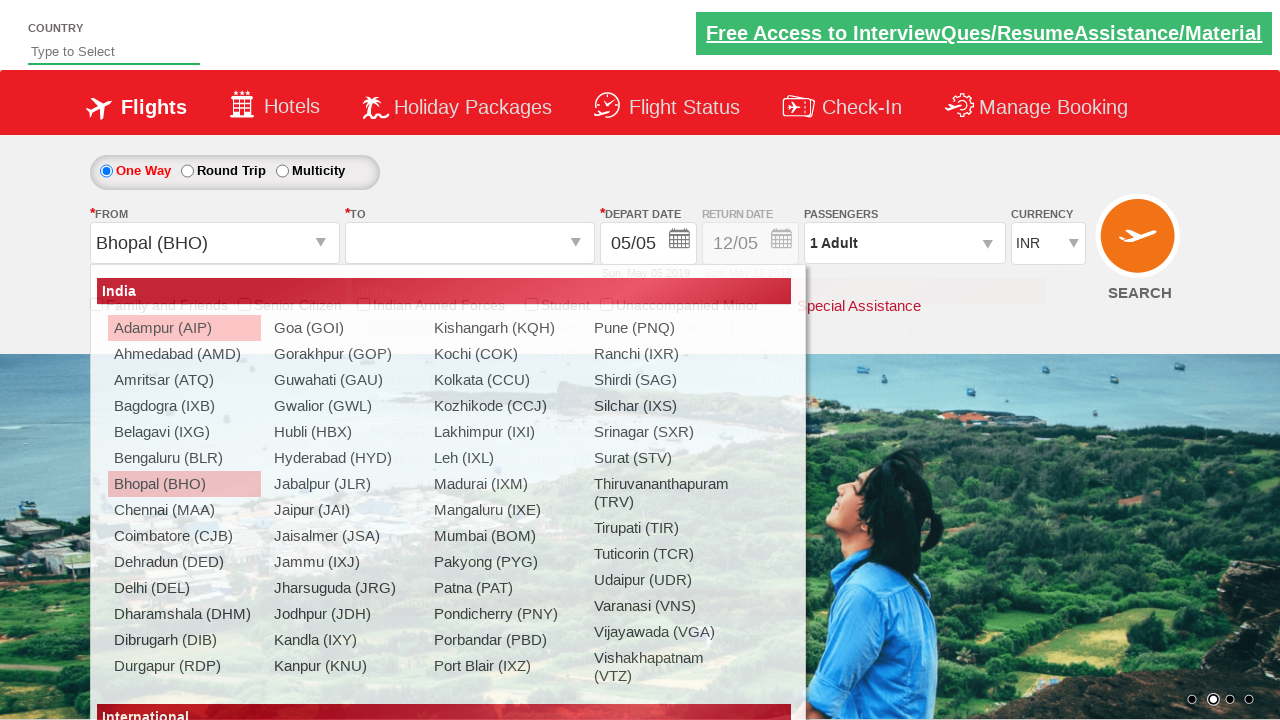

Waited for origin selection to register
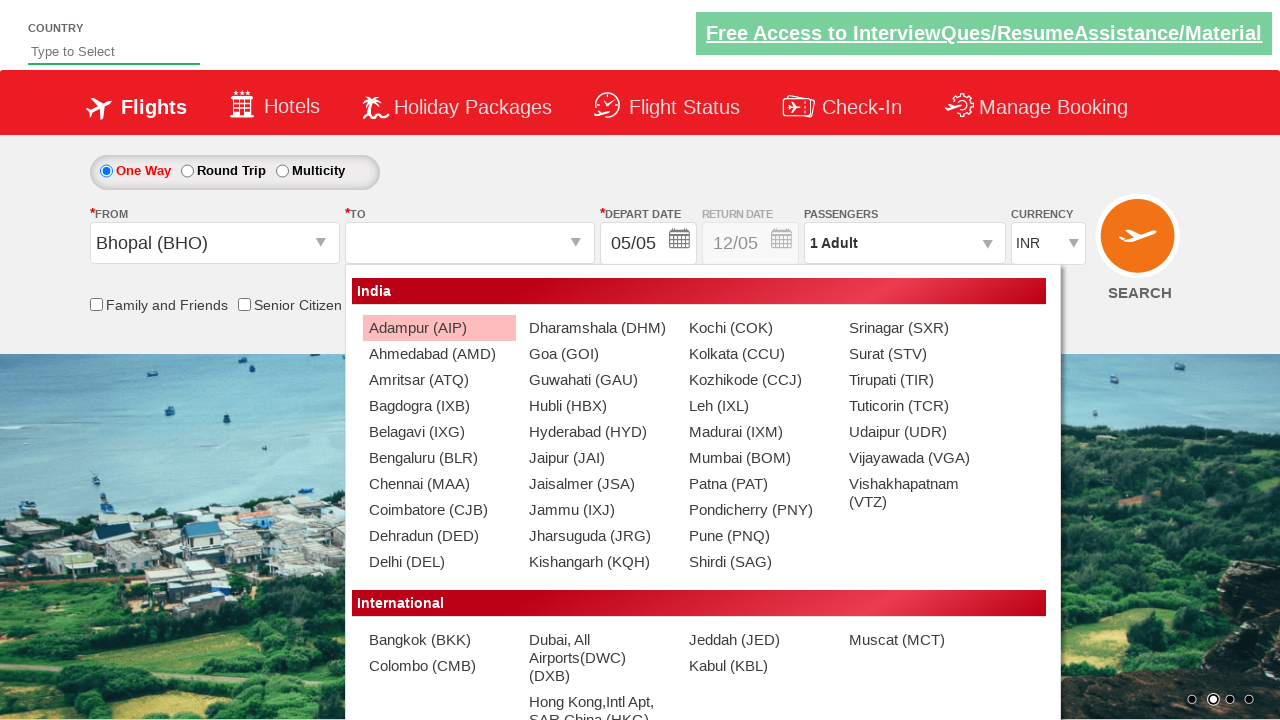

Selected HYD (Hyderabad) as destination airport at (599, 432) on xpath=//div[@id='ctl00_mainContent_ddl_destinationStation1_CTNR']//a[@value='HYD
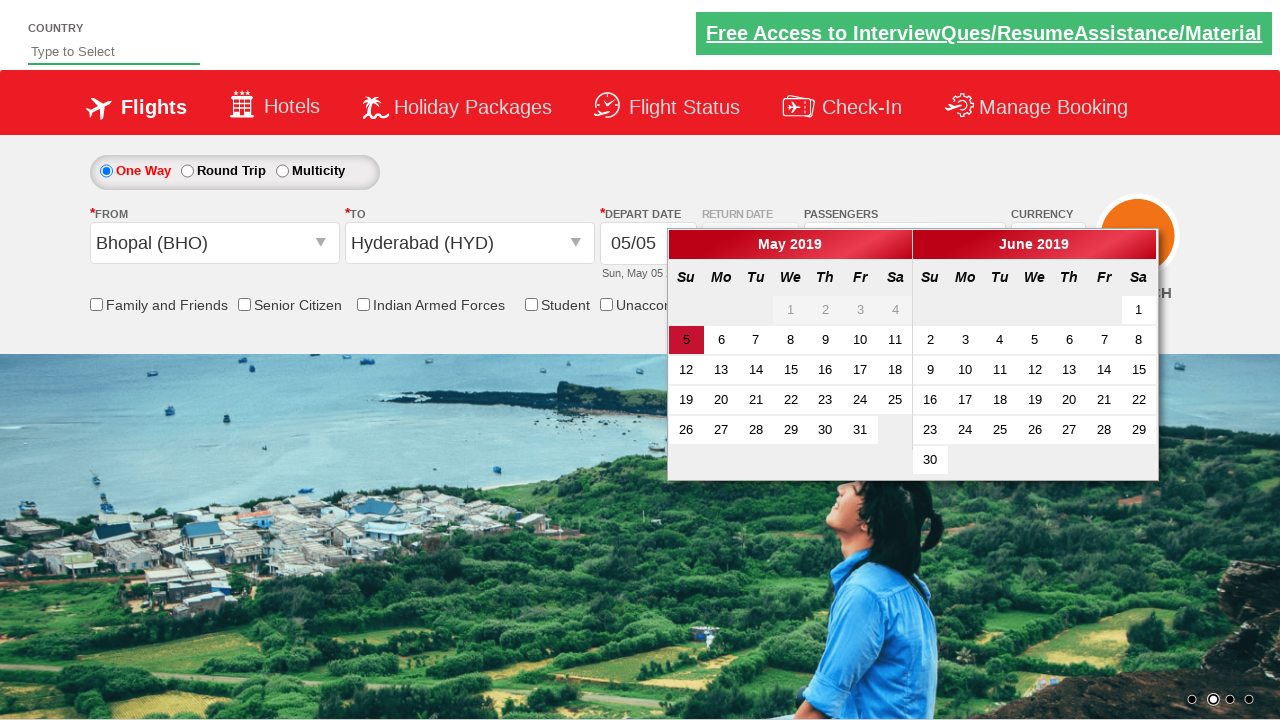

Waited for destination selection to register
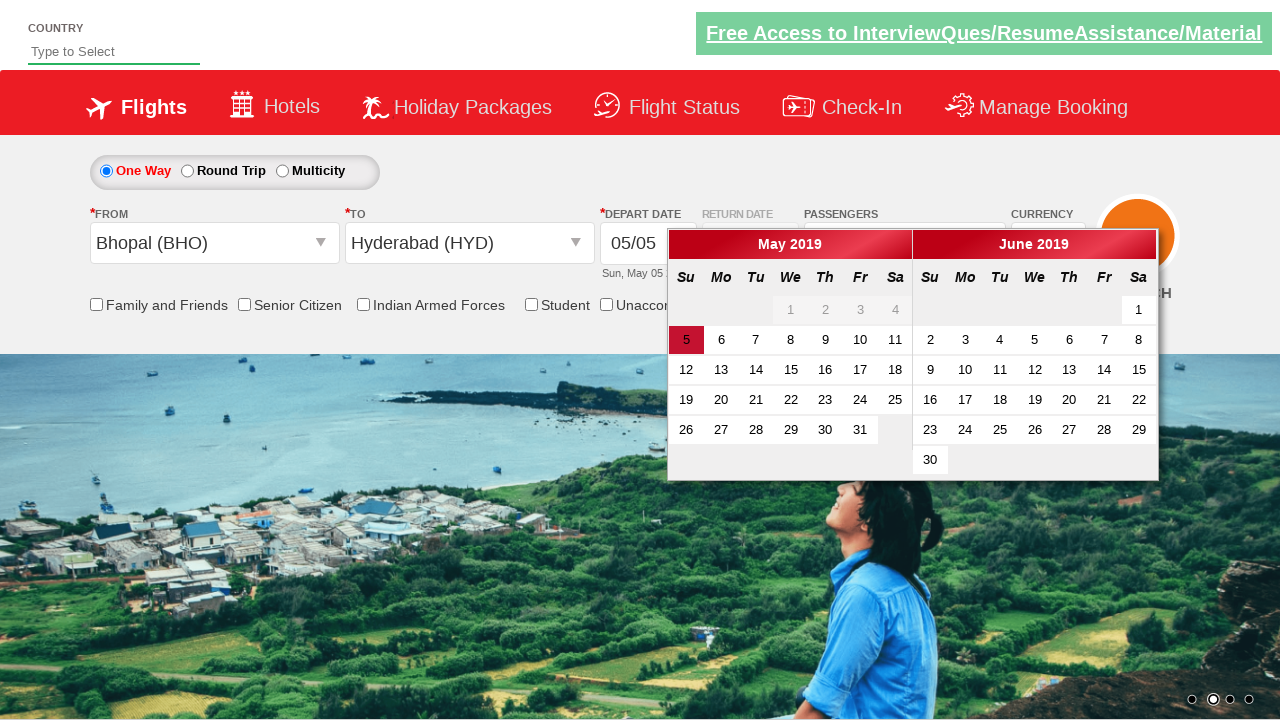

Selected departure date from calendar at (686, 340) on a.ui-state-default
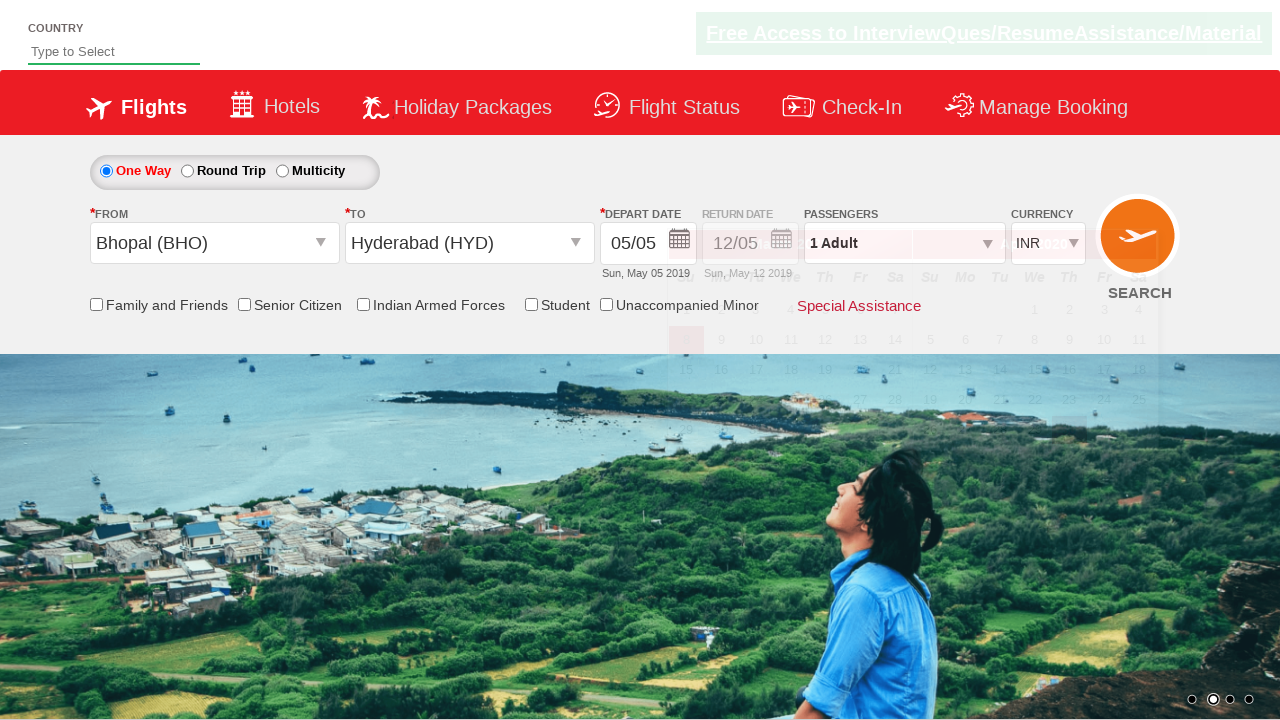

Selected round trip option at (187, 171) on #ctl00_mainContent_rbtnl_Trip_1
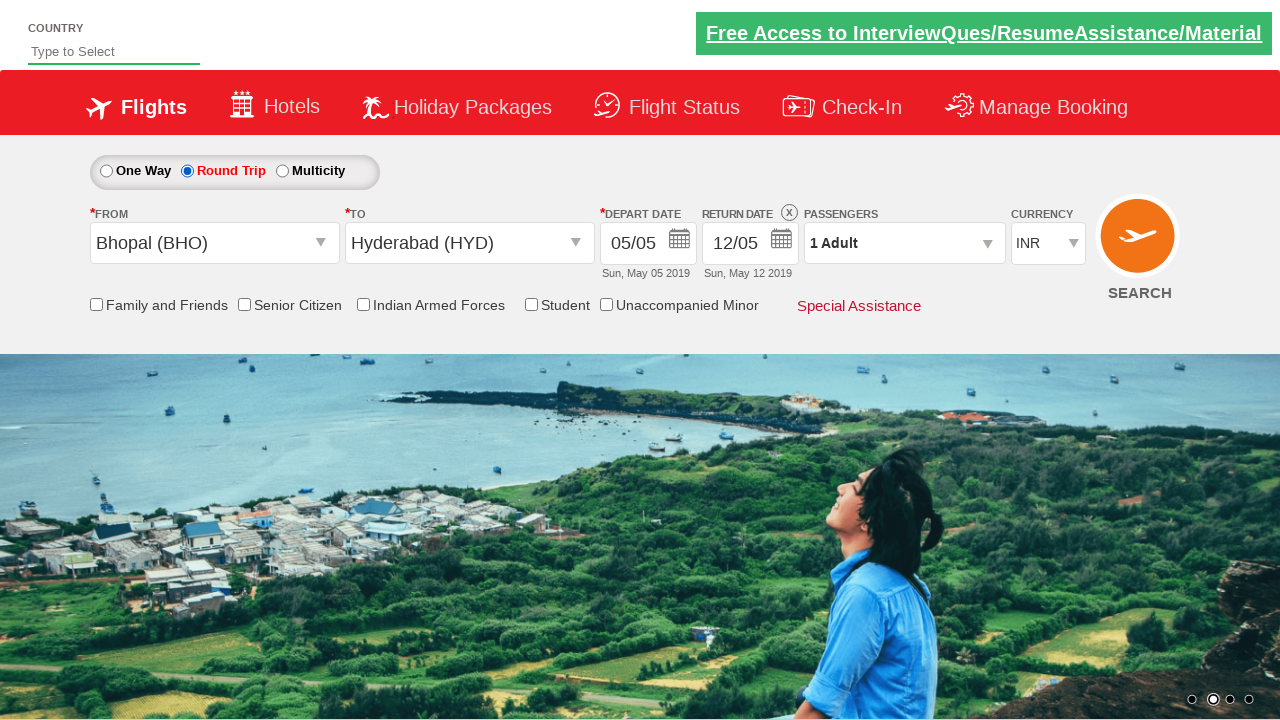

Waited for round trip selection to take effect
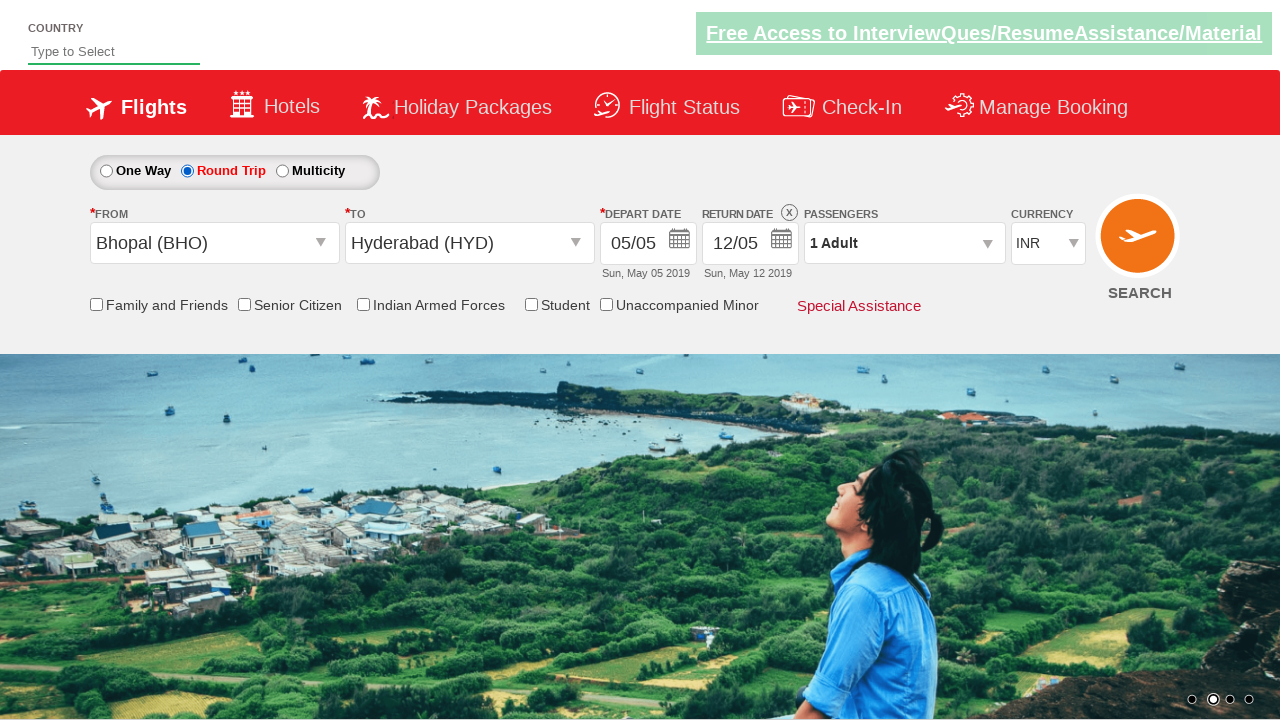

Clicked return date field to open return date calendar at (750, 244) on #ctl00_mainContent_view_date2
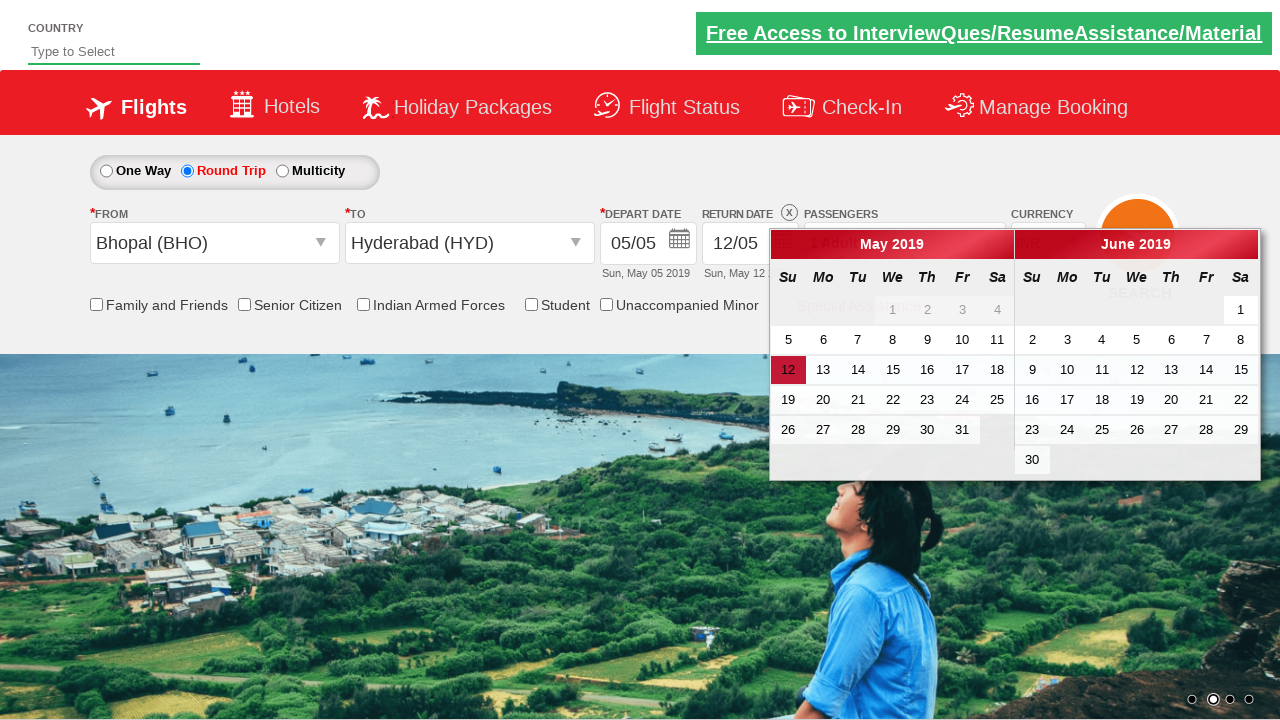

Selected return date from calendar at (788, 370) on a.ui-state-default.ui-state-active
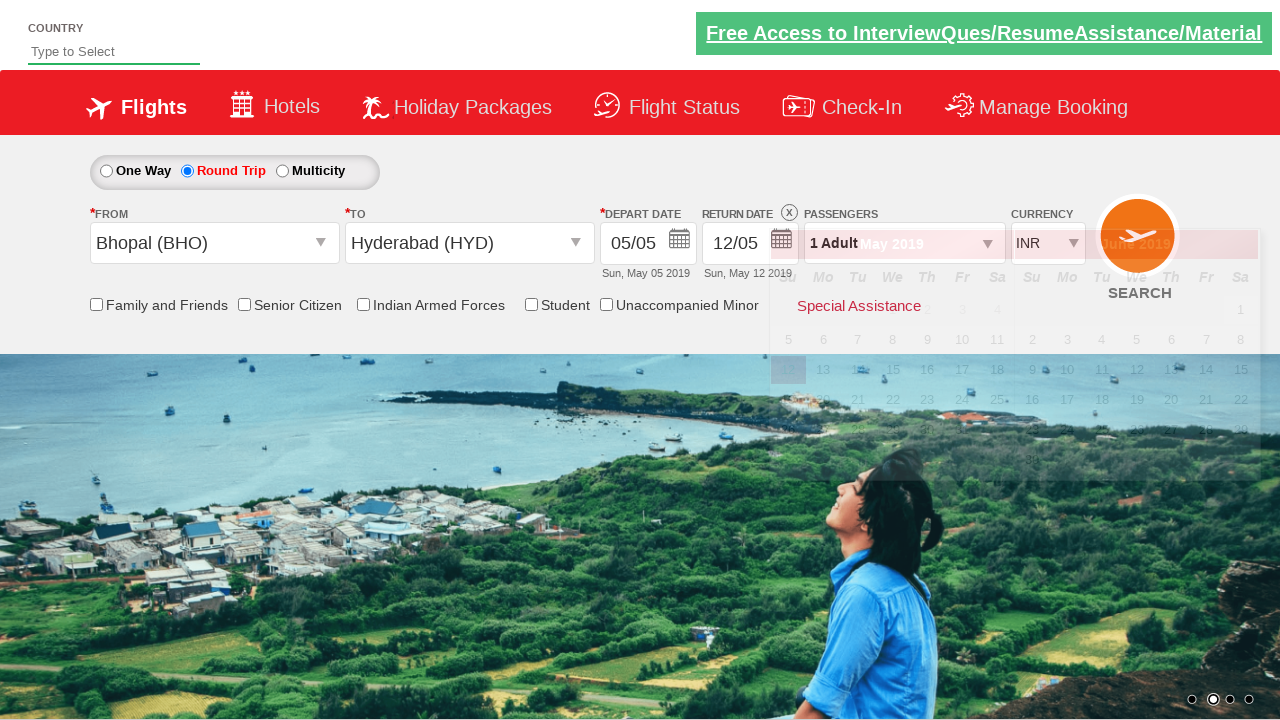

Waited for return date selection to register
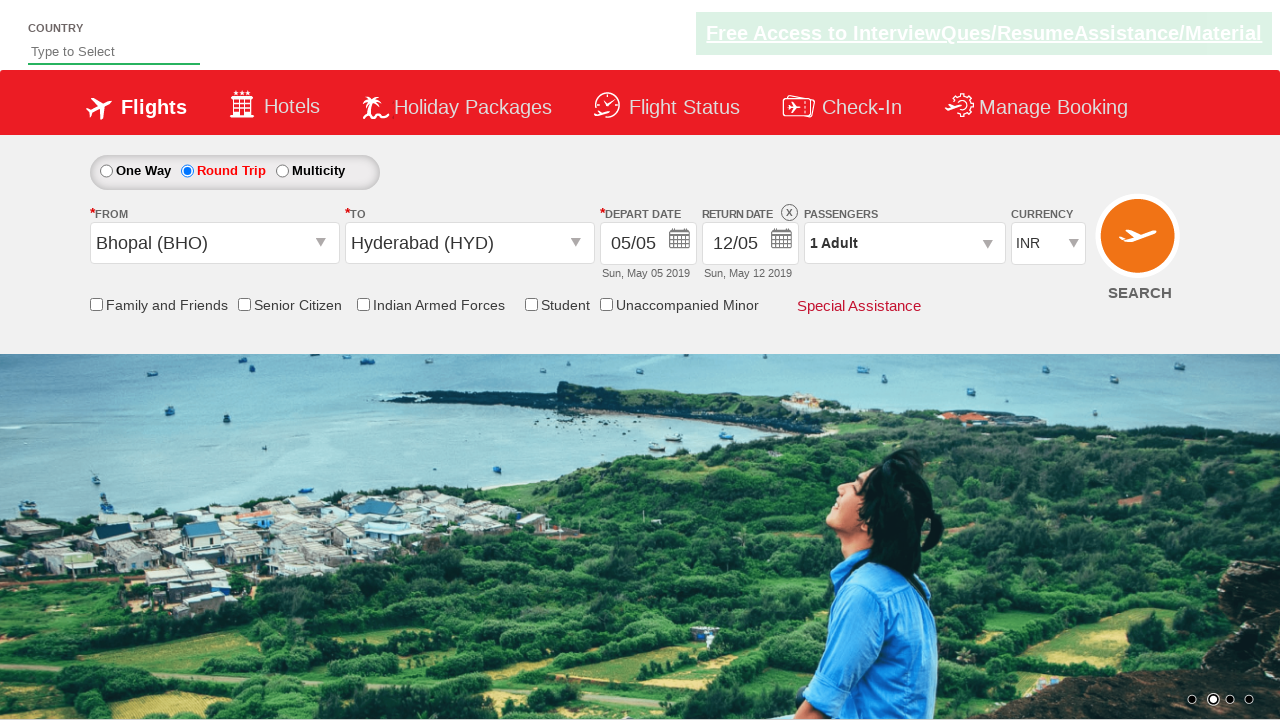

Clicked passenger information dropdown to modify passenger count at (904, 243) on #divpaxinfo
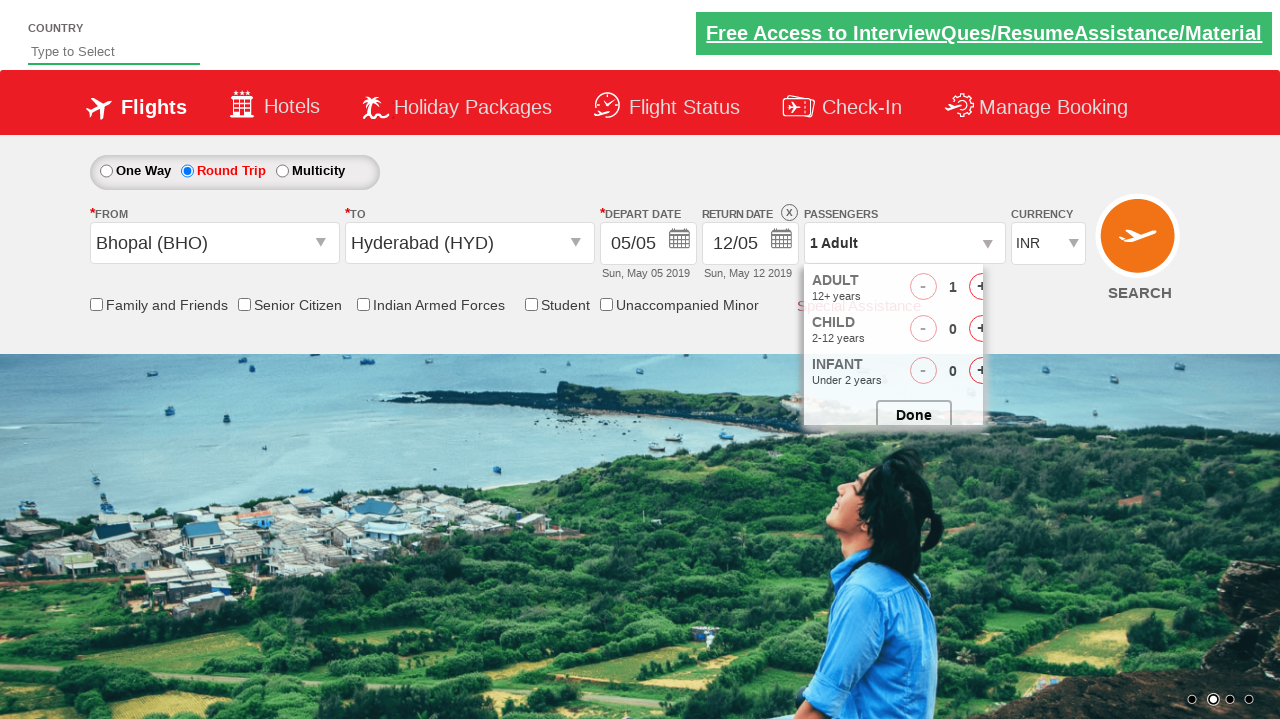

Waited for passenger dropdown to fully open
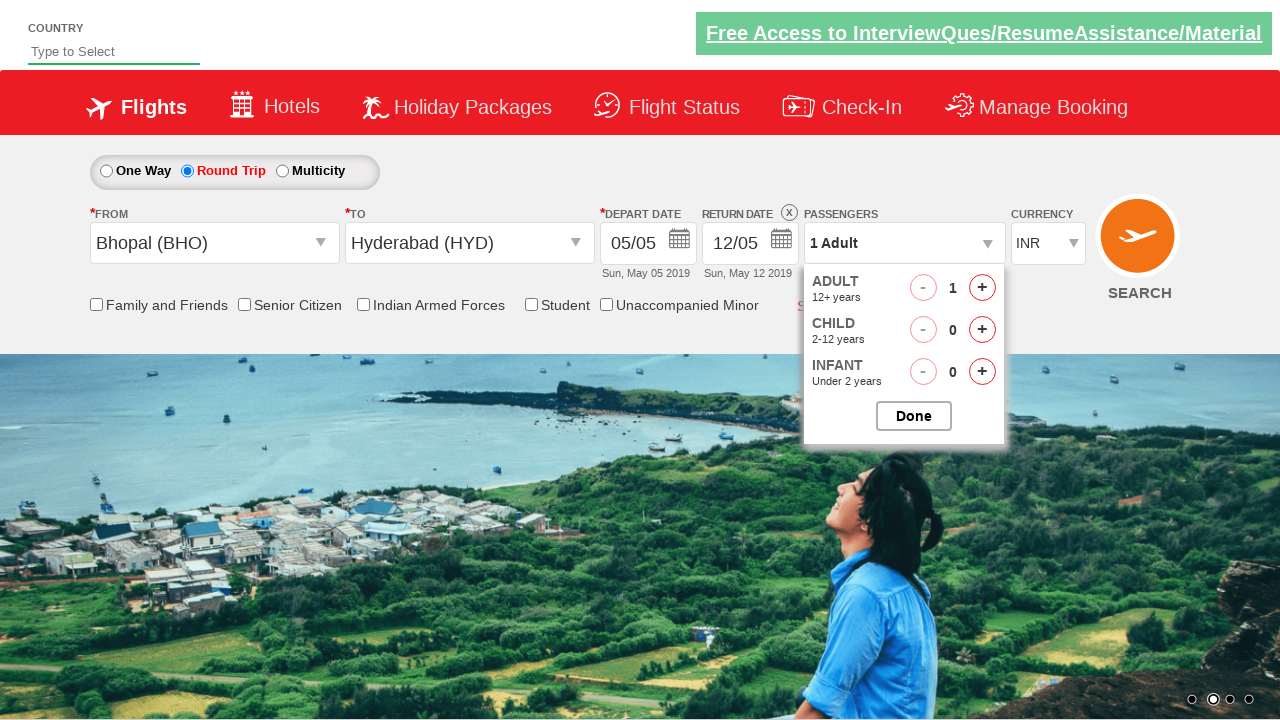

Incremented adult passenger count (iteration 1 of 3) at (982, 288) on #hrefIncAdt
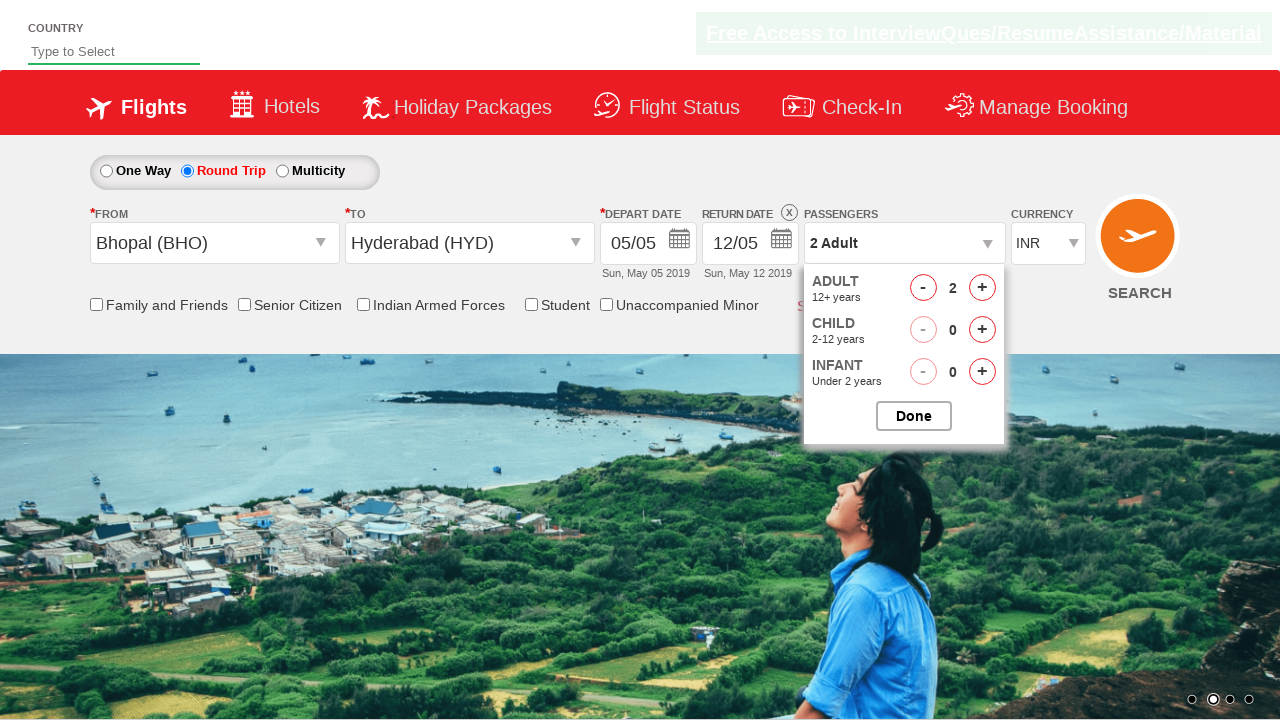

Incremented adult passenger count (iteration 2 of 3) at (982, 288) on #hrefIncAdt
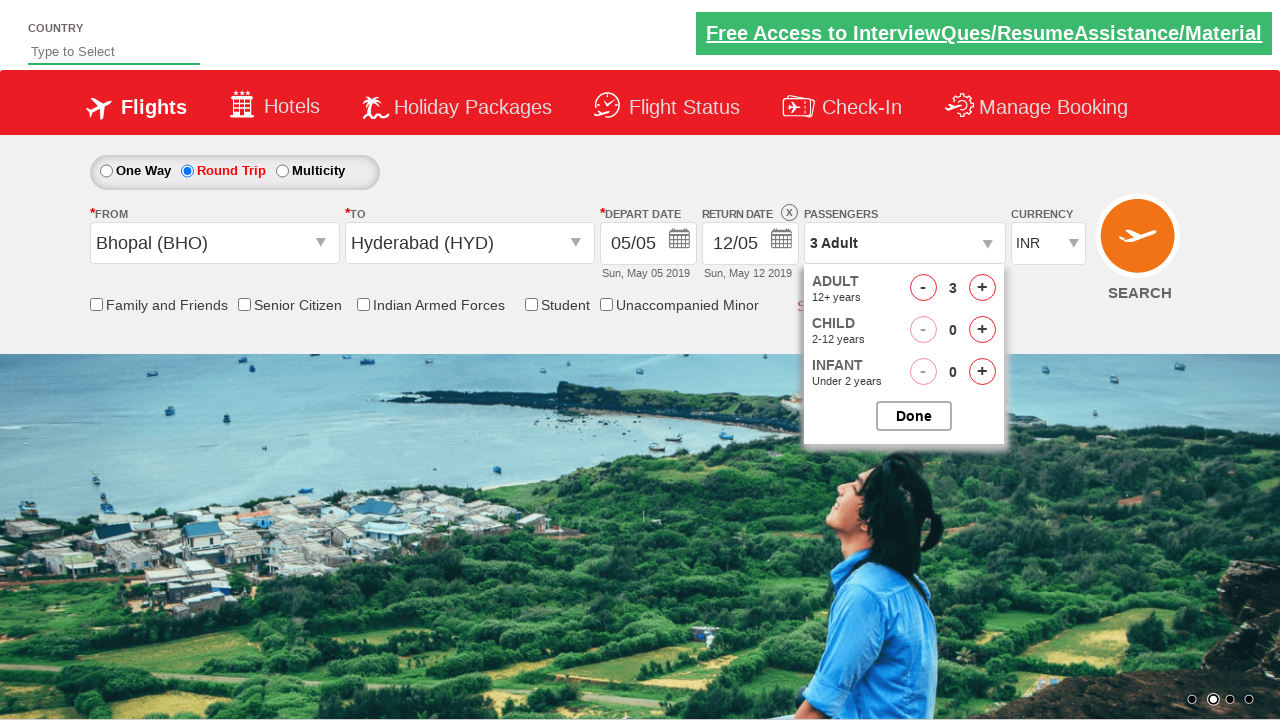

Incremented adult passenger count (iteration 3 of 3) at (982, 288) on #hrefIncAdt
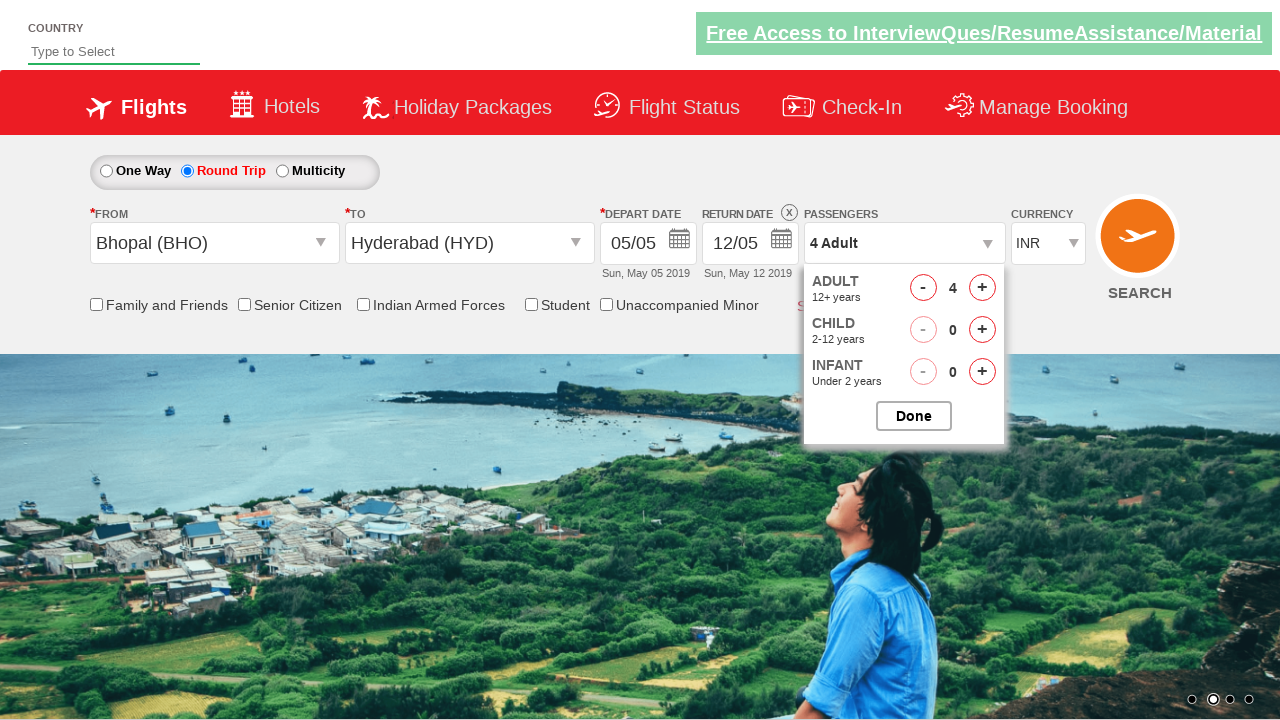

Closed passenger selection popup after setting 4 adults at (914, 416) on #btnclosepaxoption
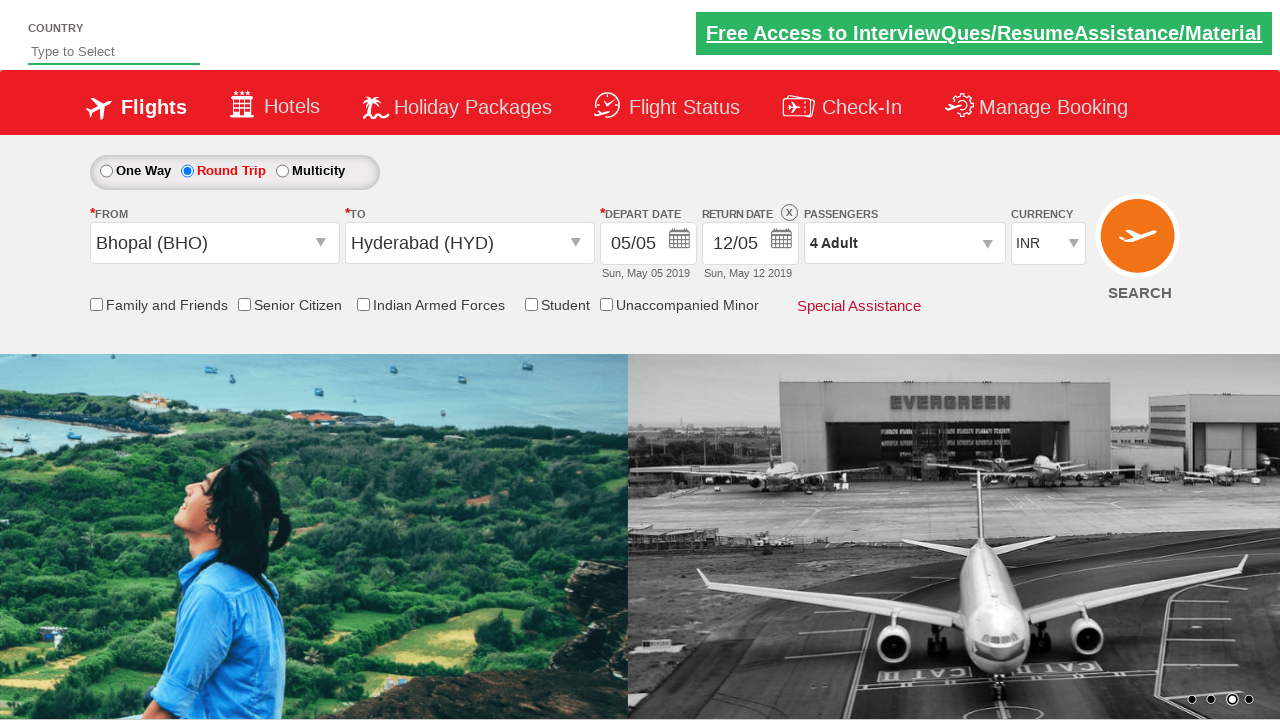

Waited for passenger popup to close
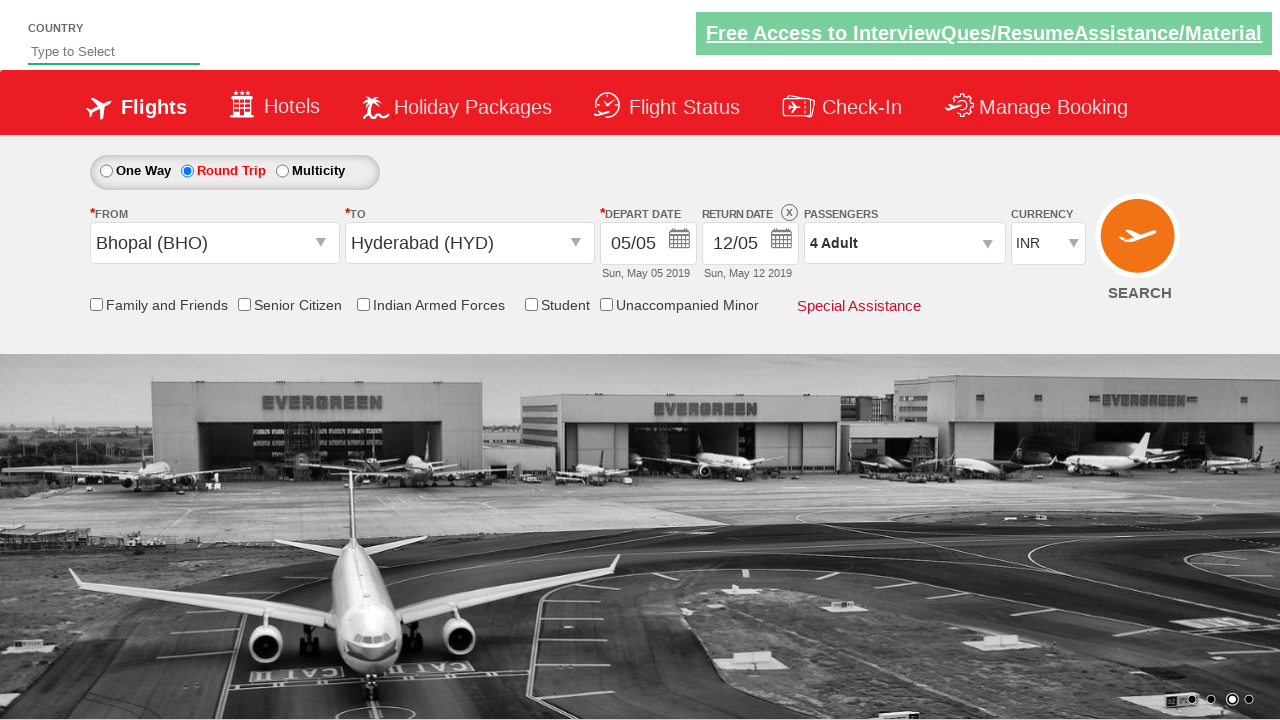

Selected currency option (index 3) from currency dropdown on #ctl00_mainContent_DropDownListCurrency
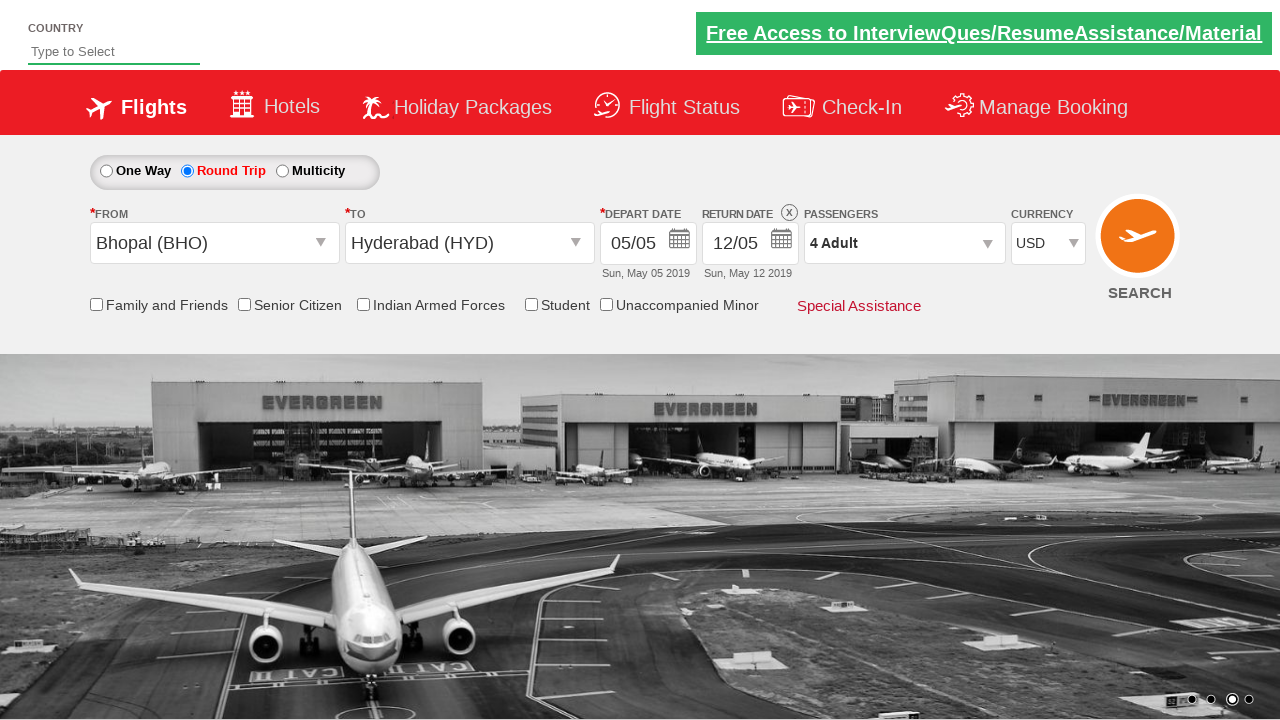

Waited for currency selection to take effect
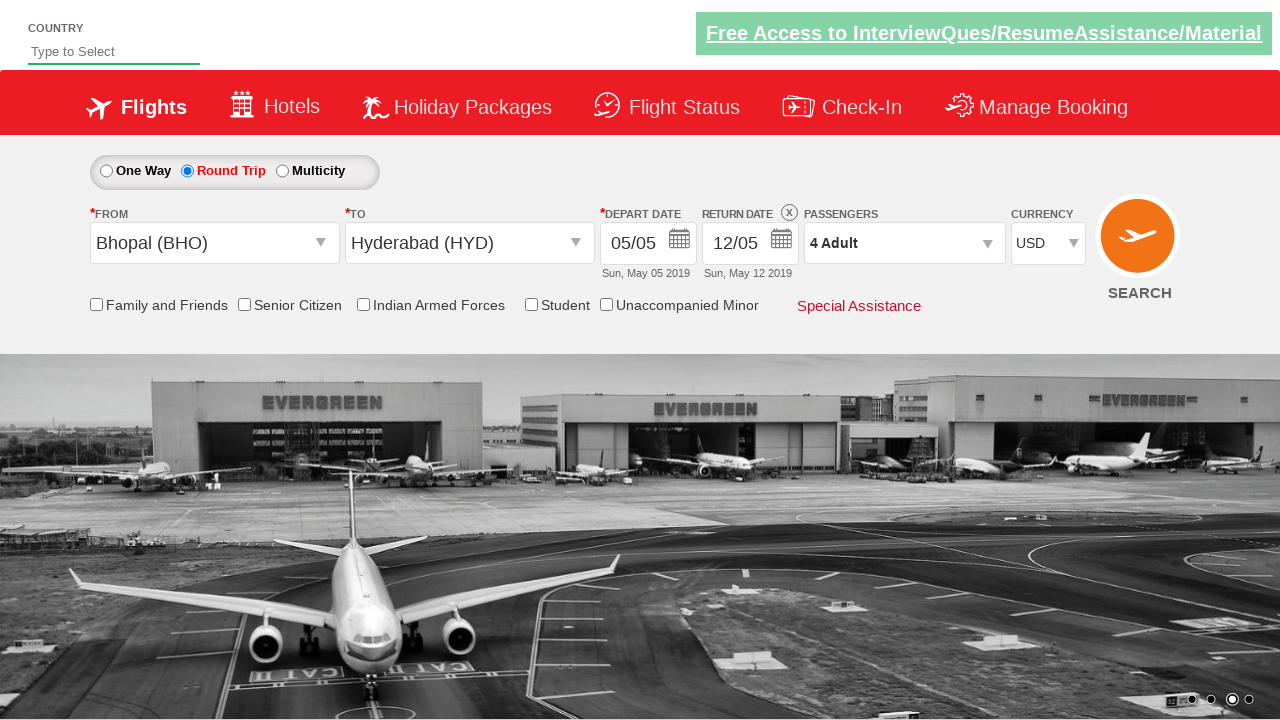

Checked the friends and family discount checkbox at (96, 304) on input[name='ctl00$mainContent$chk_friendsandfamily']
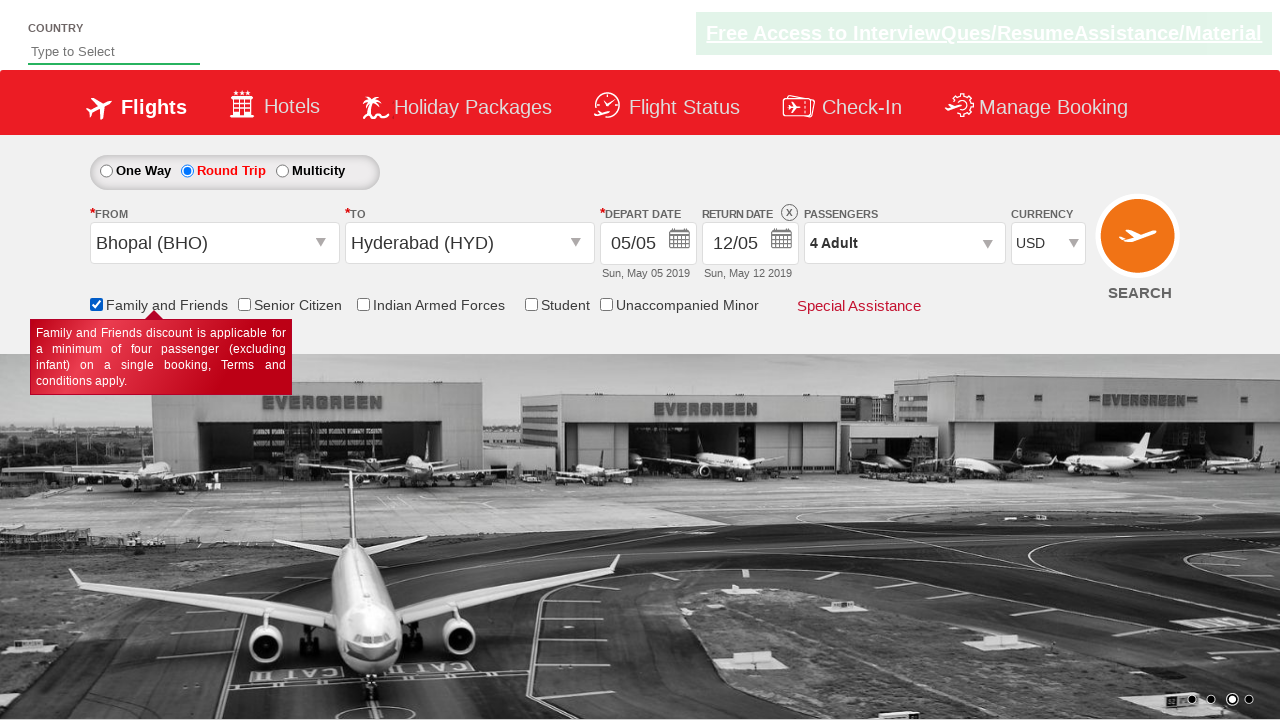

Waited for checkbox state to register
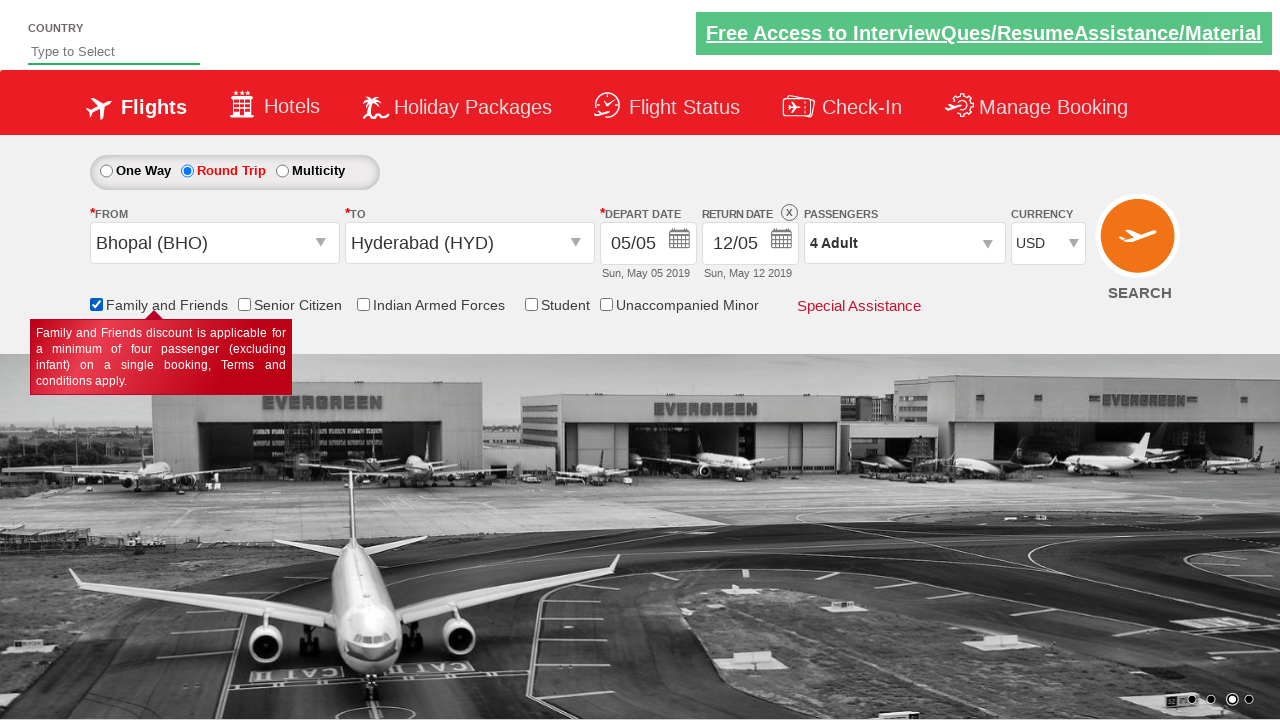

Clicked Search button to submit flight booking form at (1140, 245) on xpath=//div[@id='Div6']//input[@value='Search']
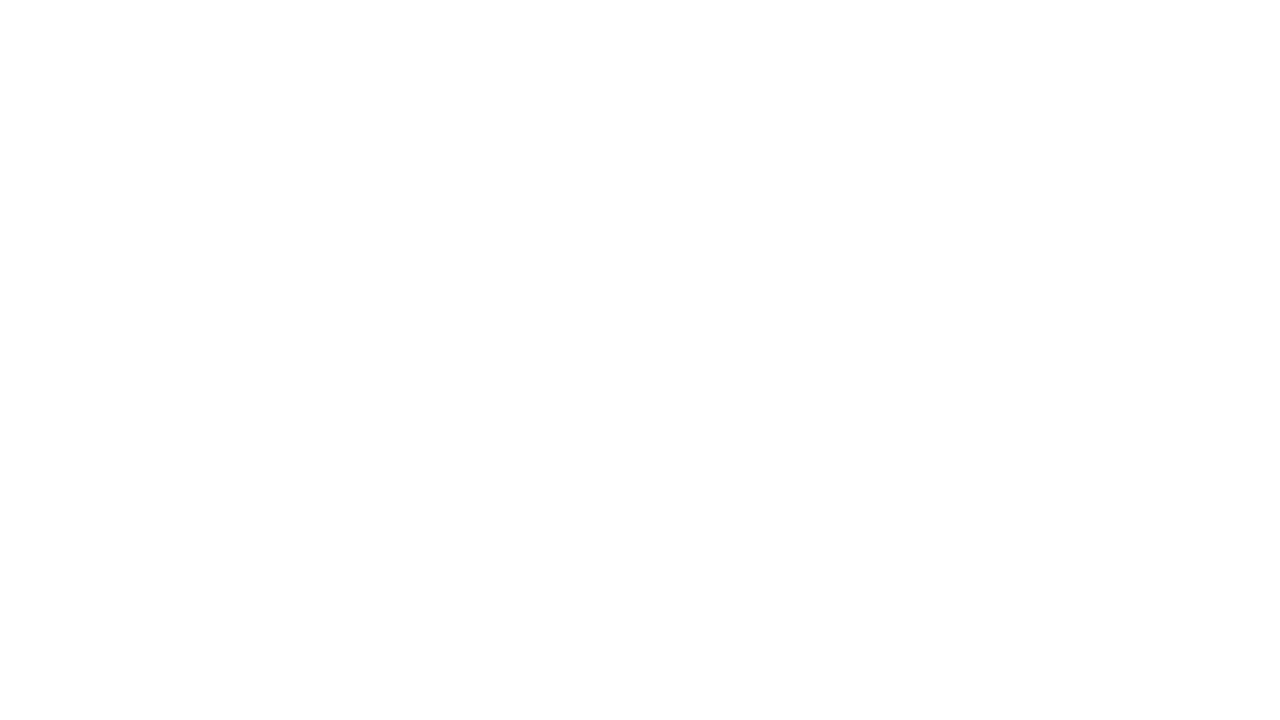

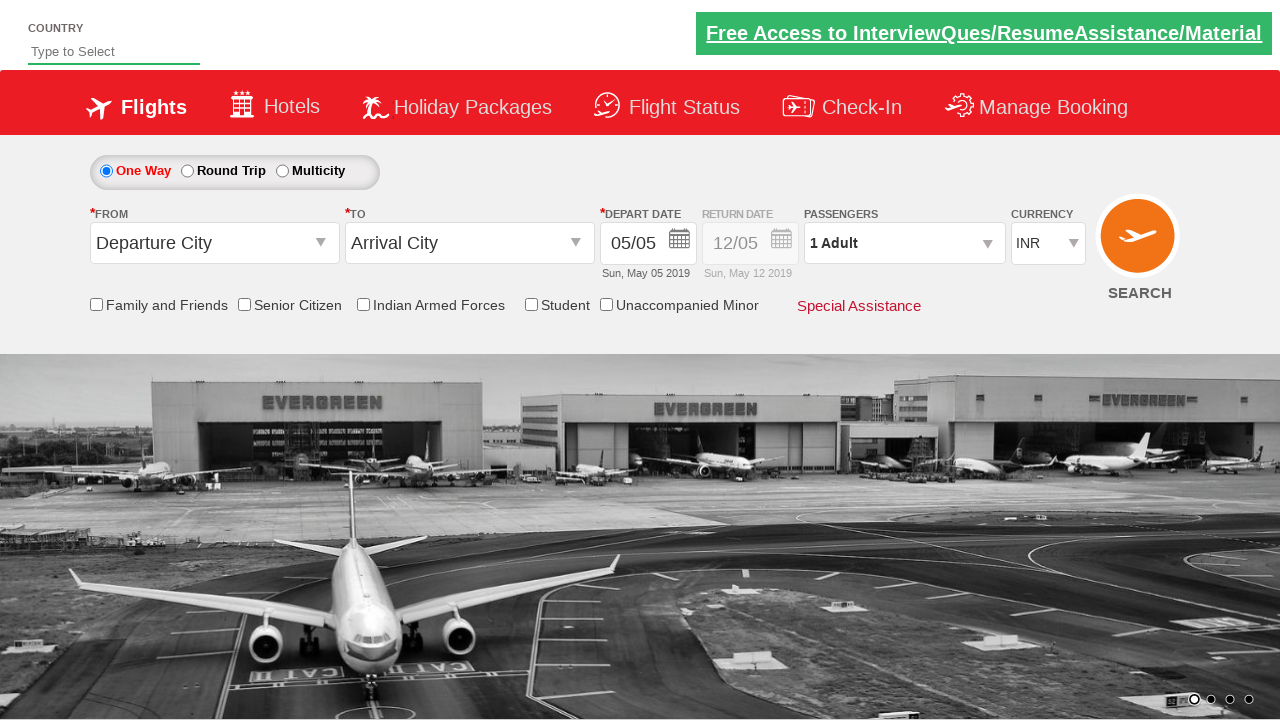